Tests interaction with shadow DOM elements by locating a shadow root and typing into an input field within it

Starting URL: https://books-pwakit.appspot.com/

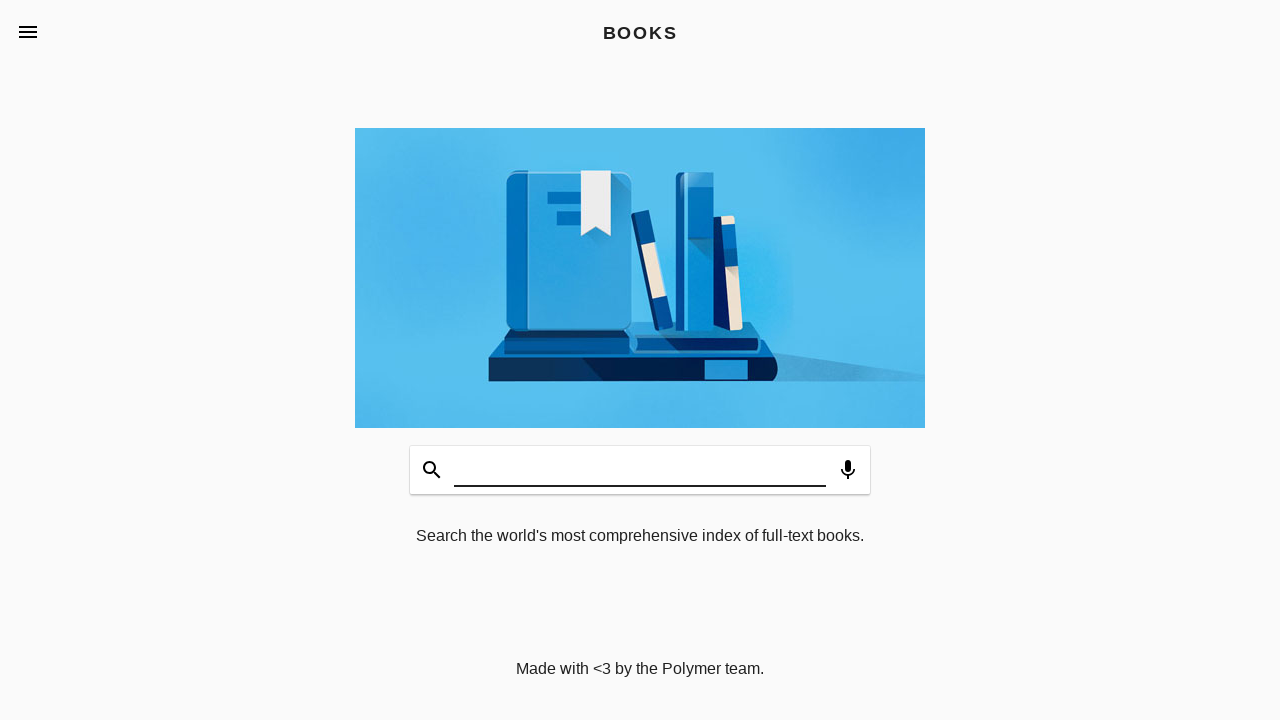

Filled shadow DOM input field with 'Welcome!' text on book-app[apptitle='BOOKS'] #input
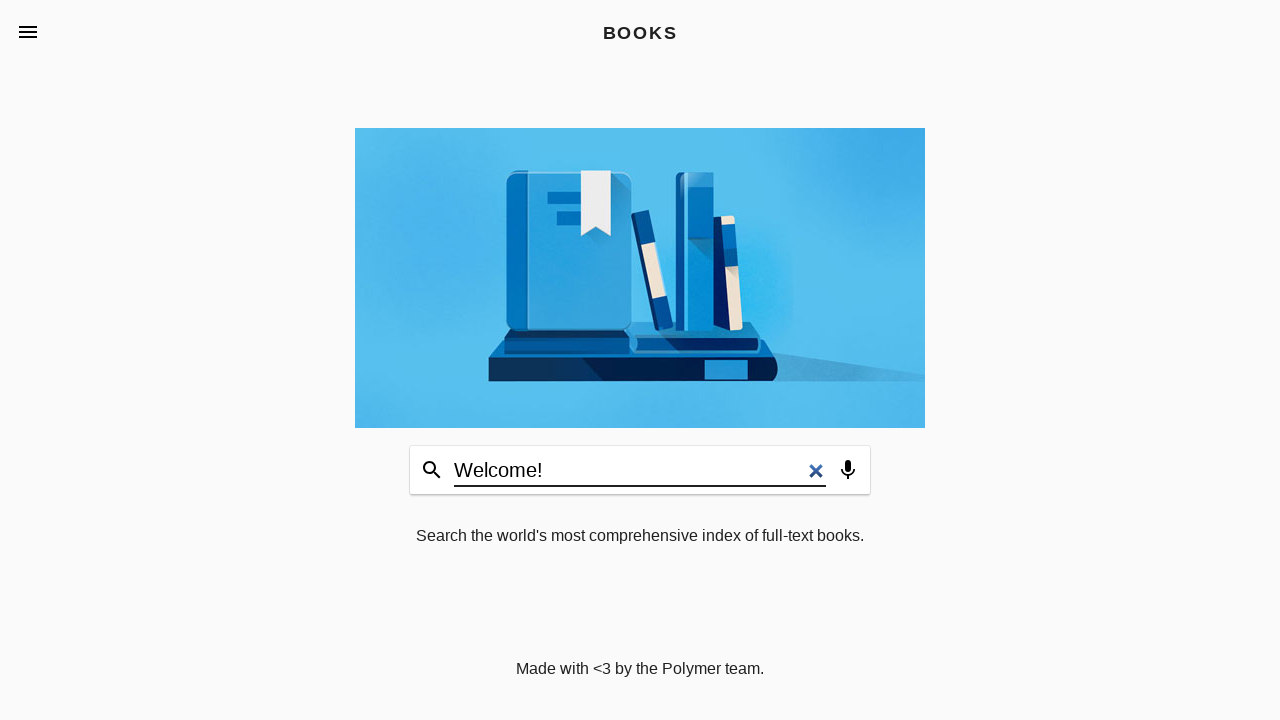

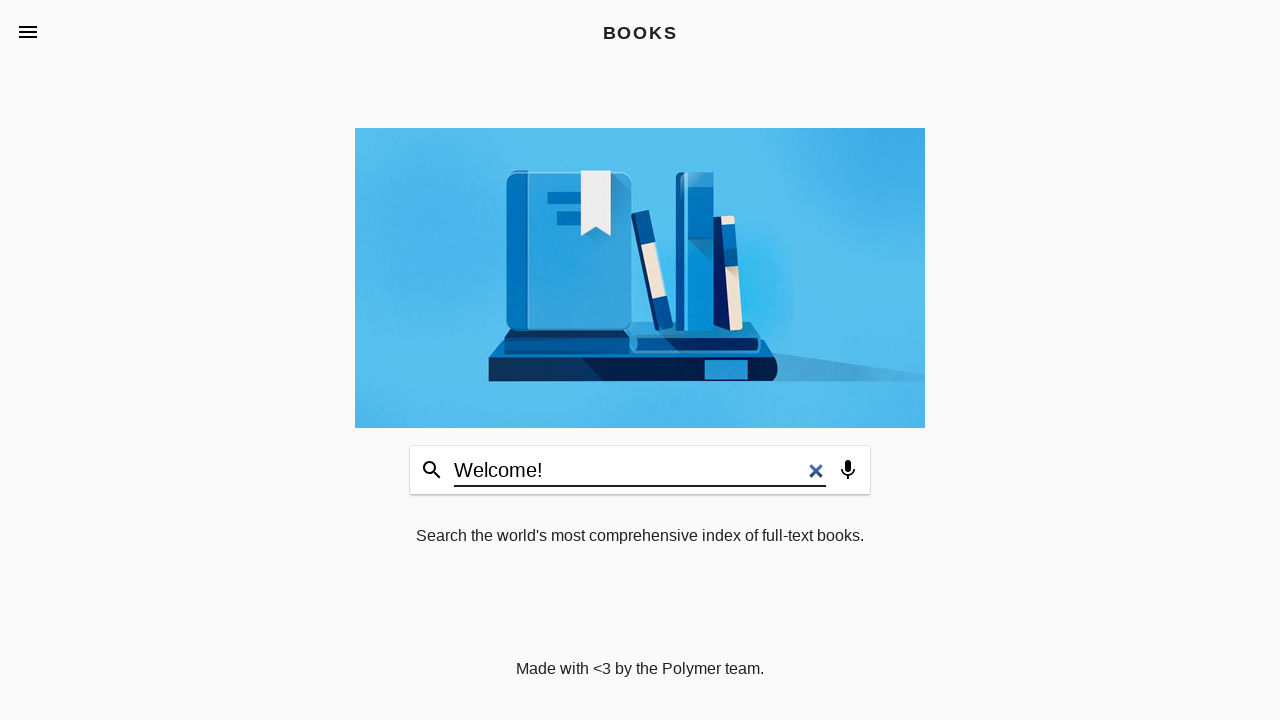